Tests right-click context menu by triggering a JS alert and verifying its message

Starting URL: https://the-internet.herokuapp.com/

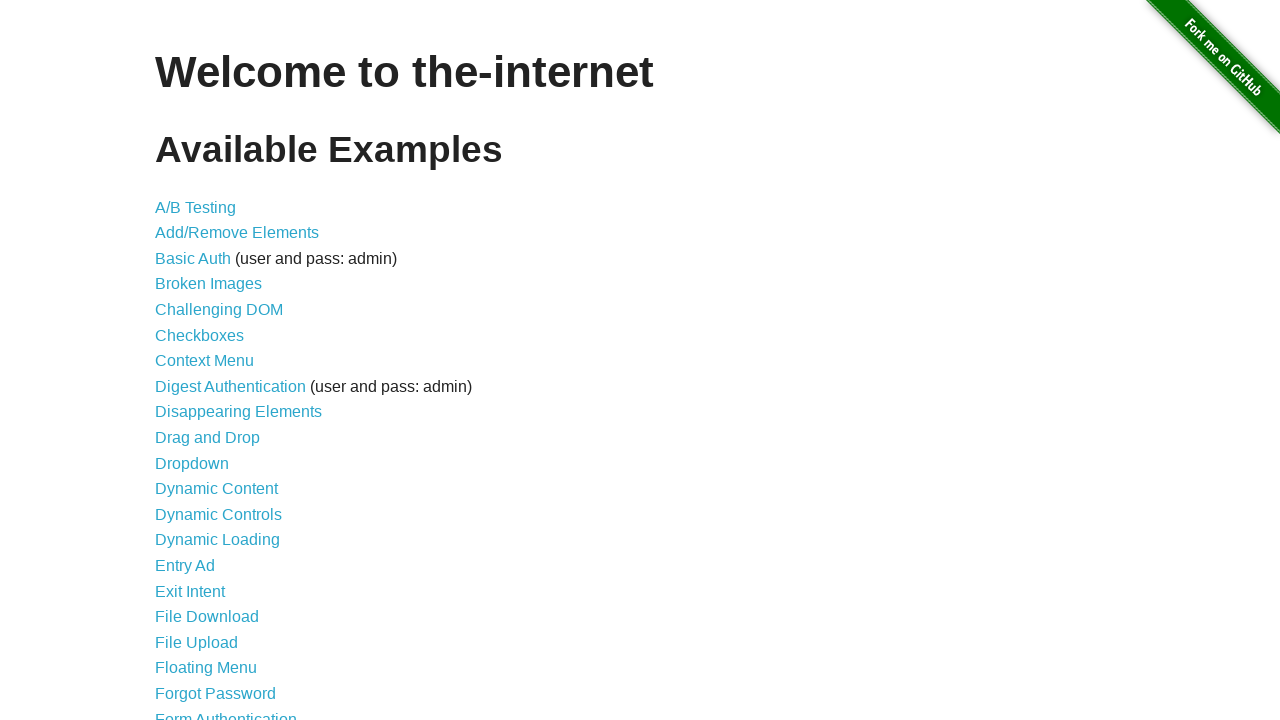

Clicked 'Context Menu' link to navigate to test page at (204, 361) on internal:role=link[name="Context Menu"i]
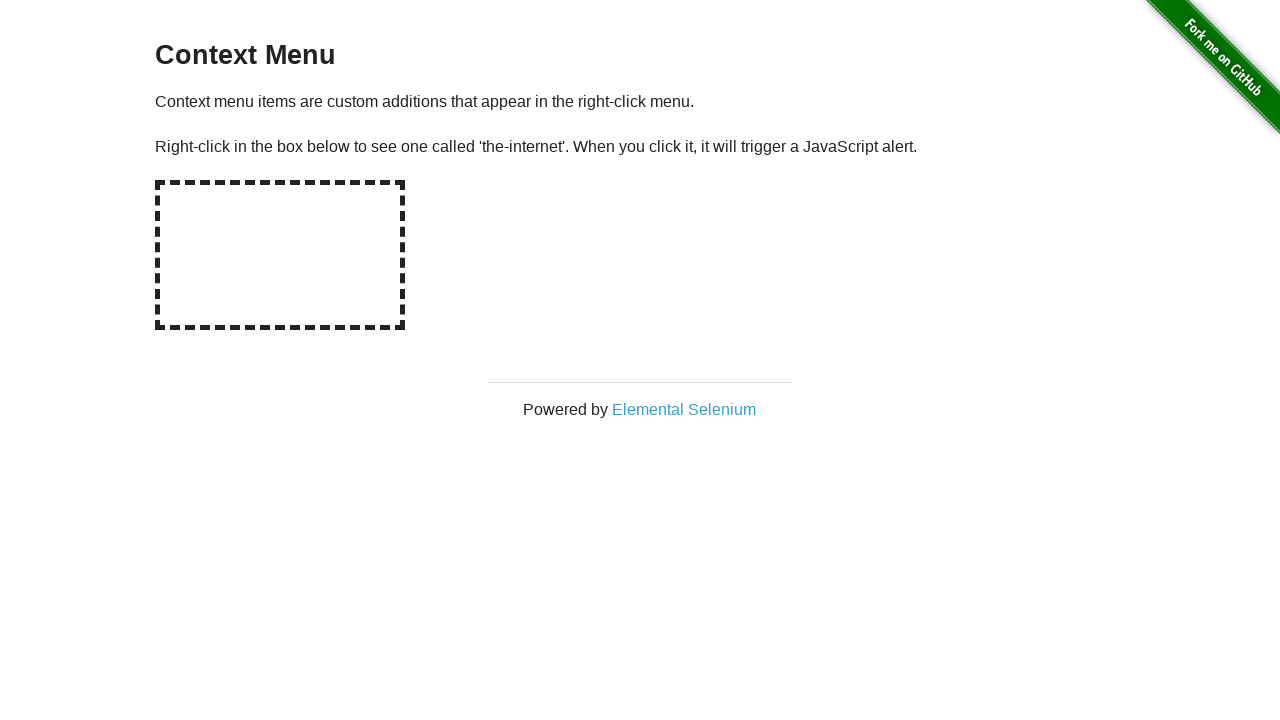

Set up dialog event handler
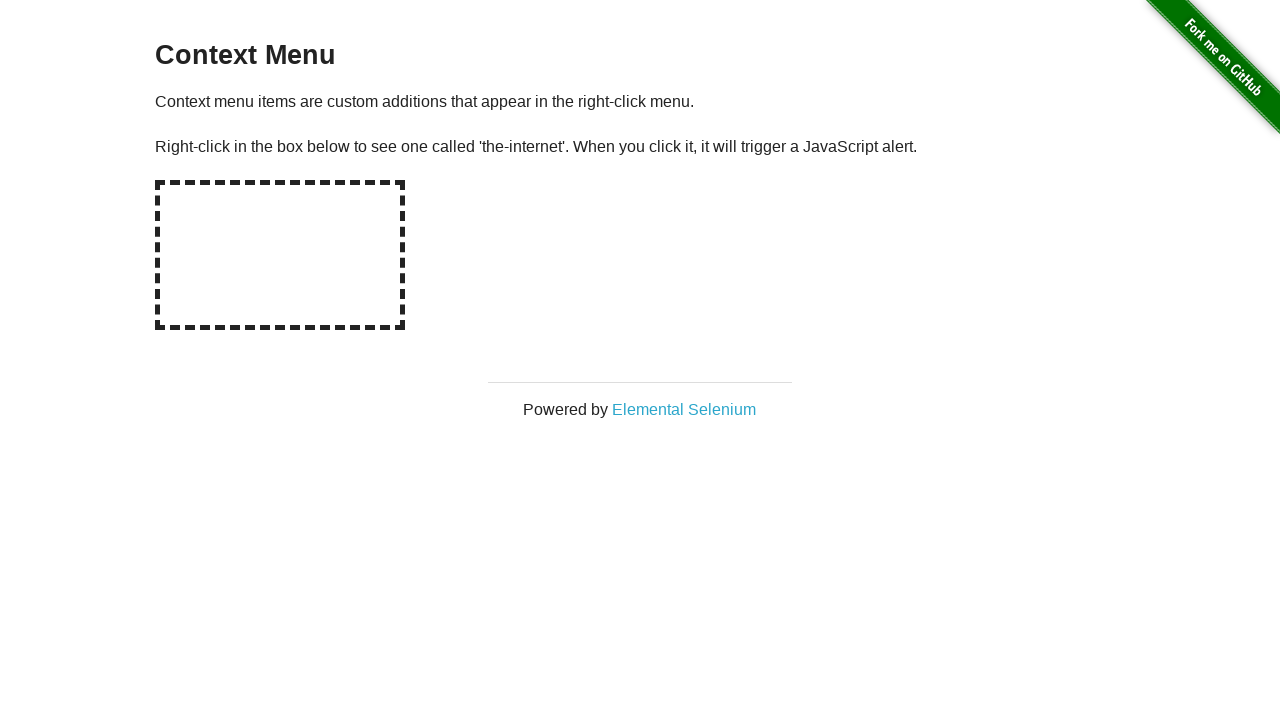

Right-clicked on hot-spot element to trigger context menu at (280, 255) on #hot-spot
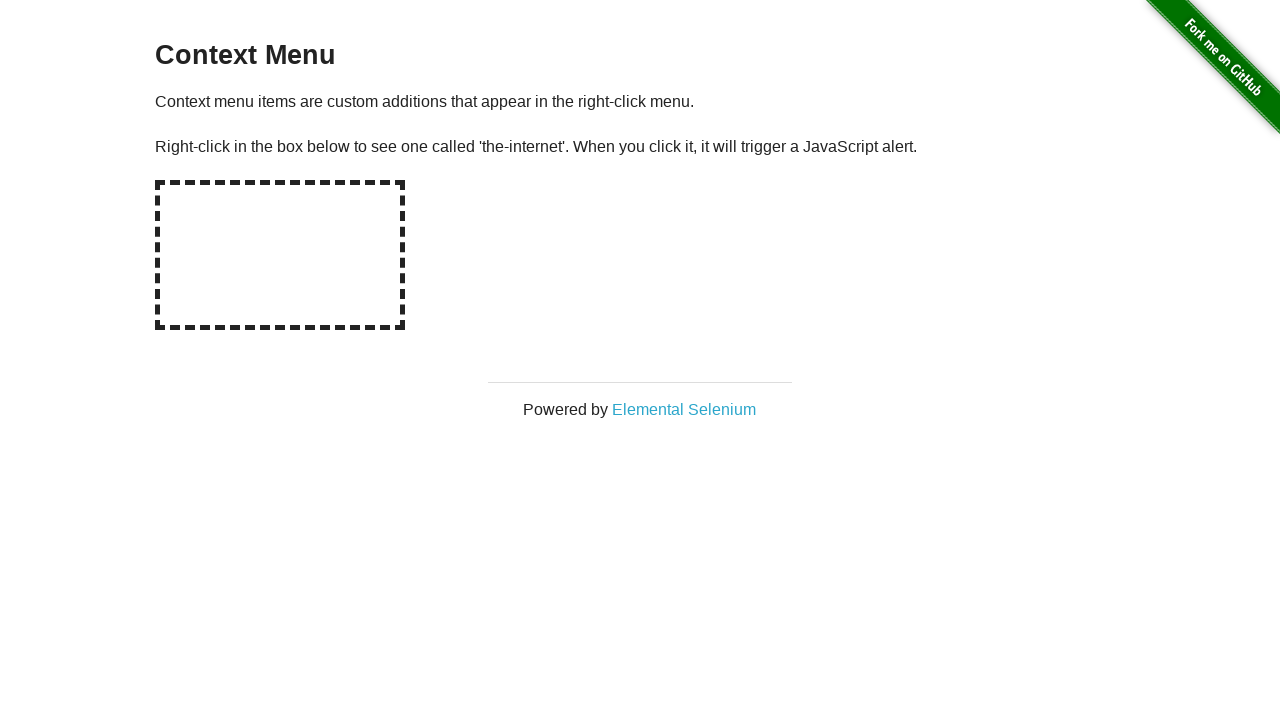

Waited 500ms for dialog to be processed
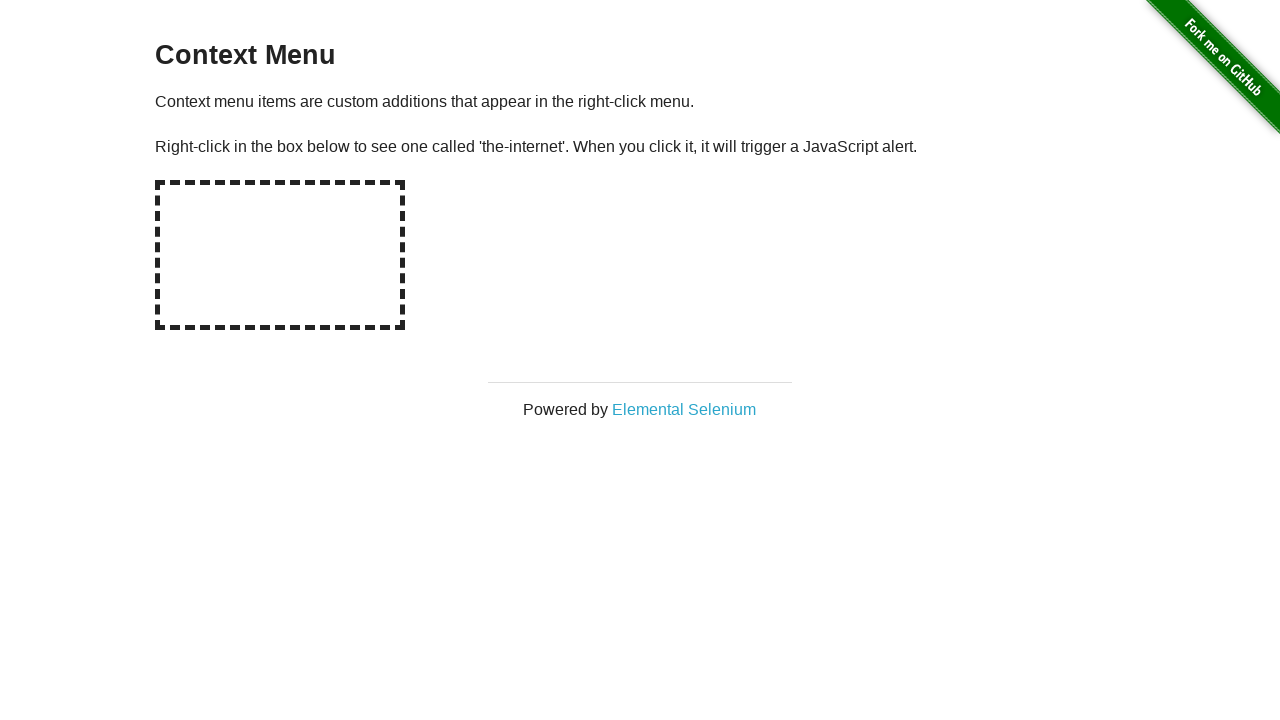

Verified dialog message equals 'You selected a context menu'
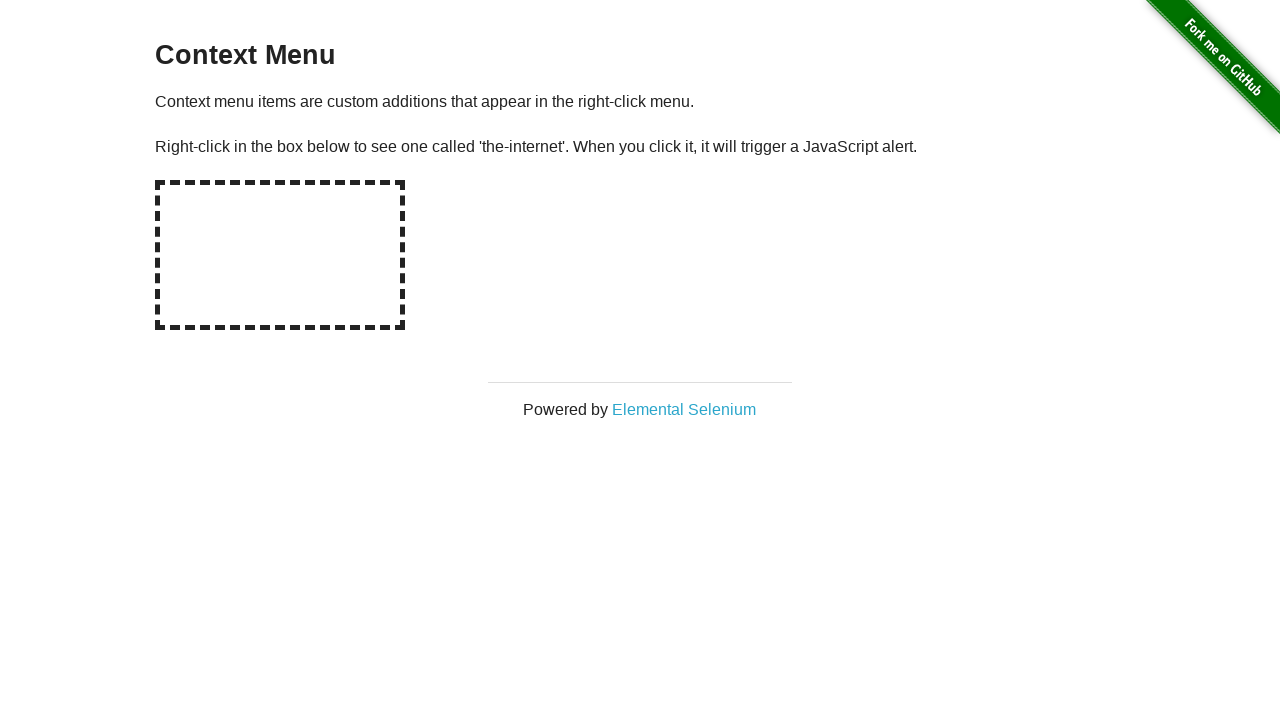

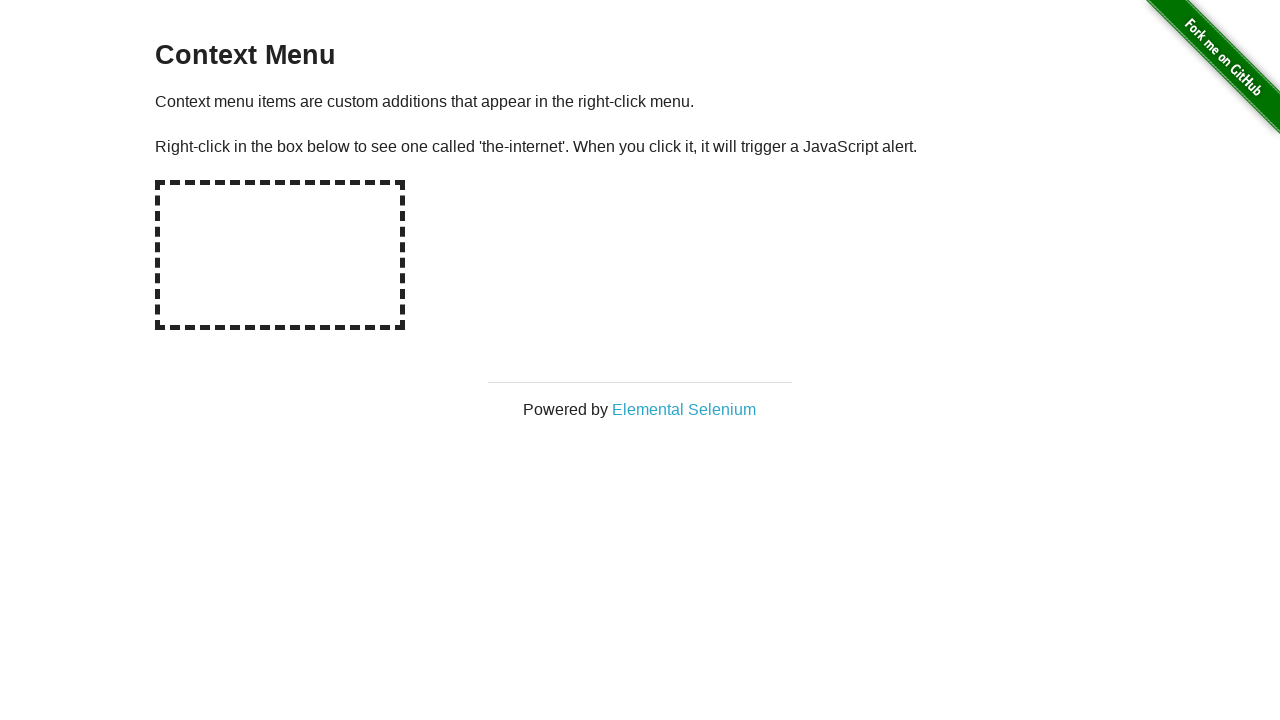